Tests resizable widget by dragging the resize handle to expand an element

Starting URL: https://jqueryui.com/resizable/

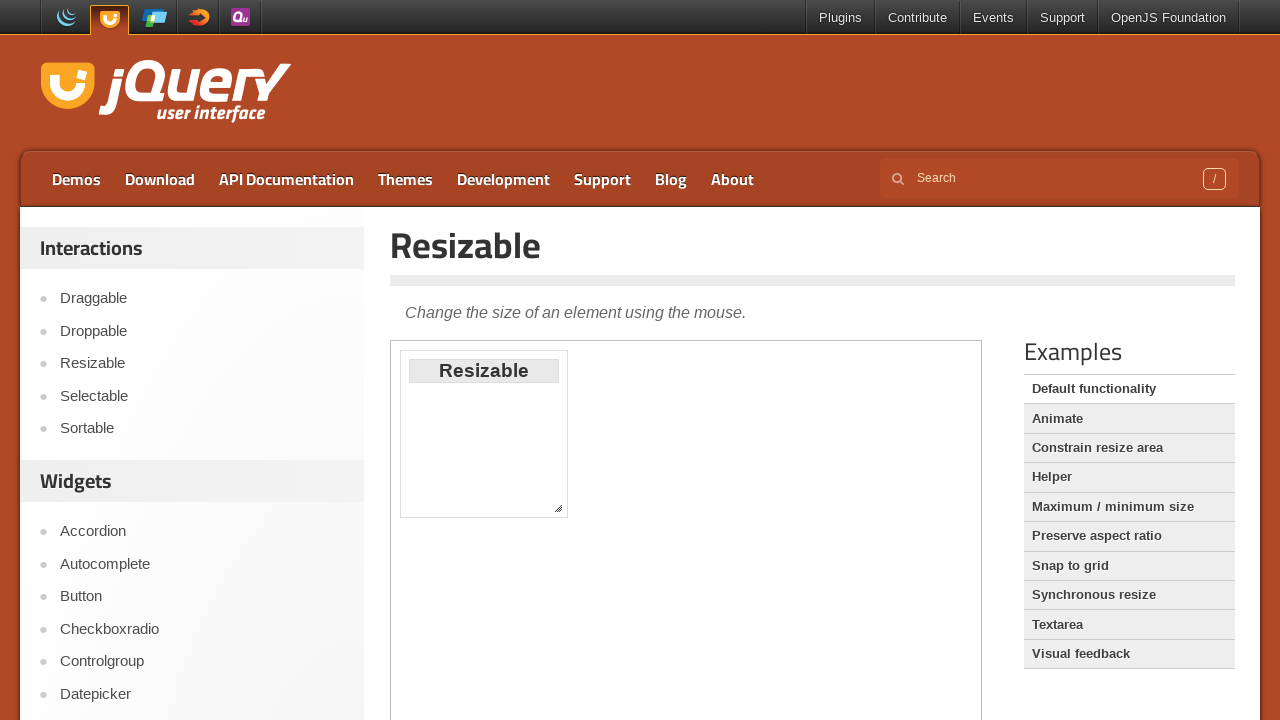

Located the demo iframe
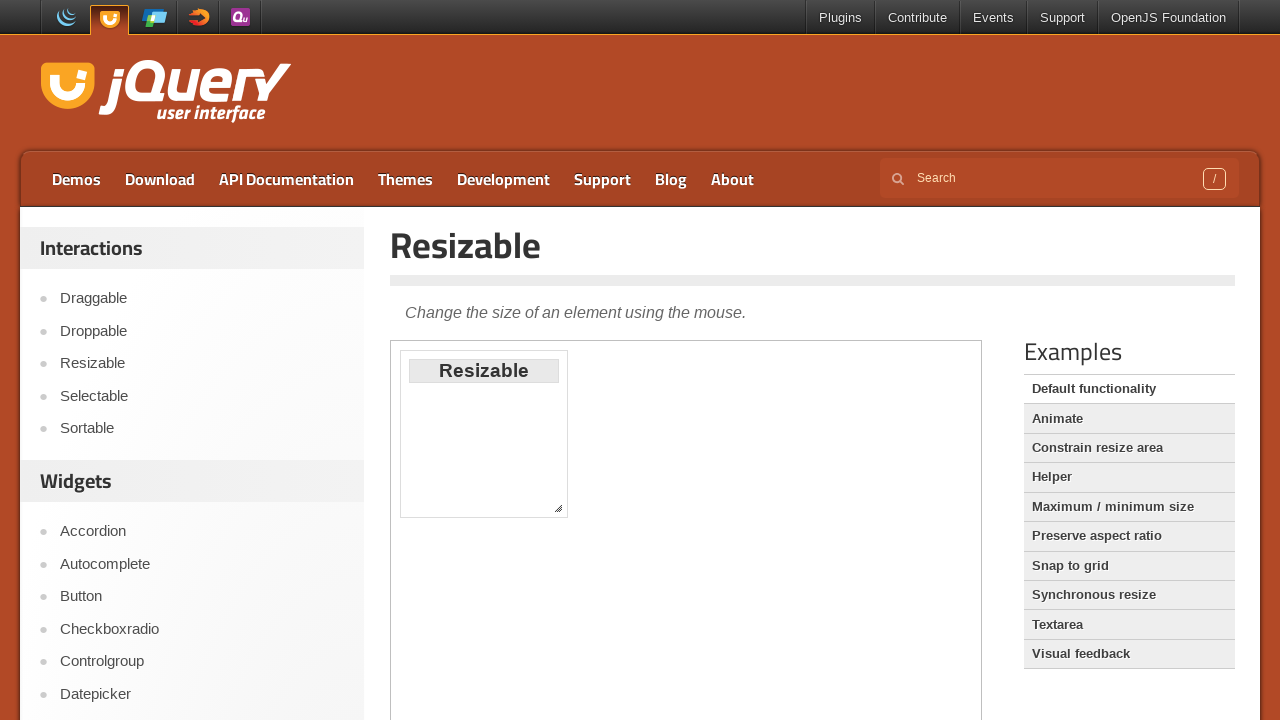

Resizable element is ready
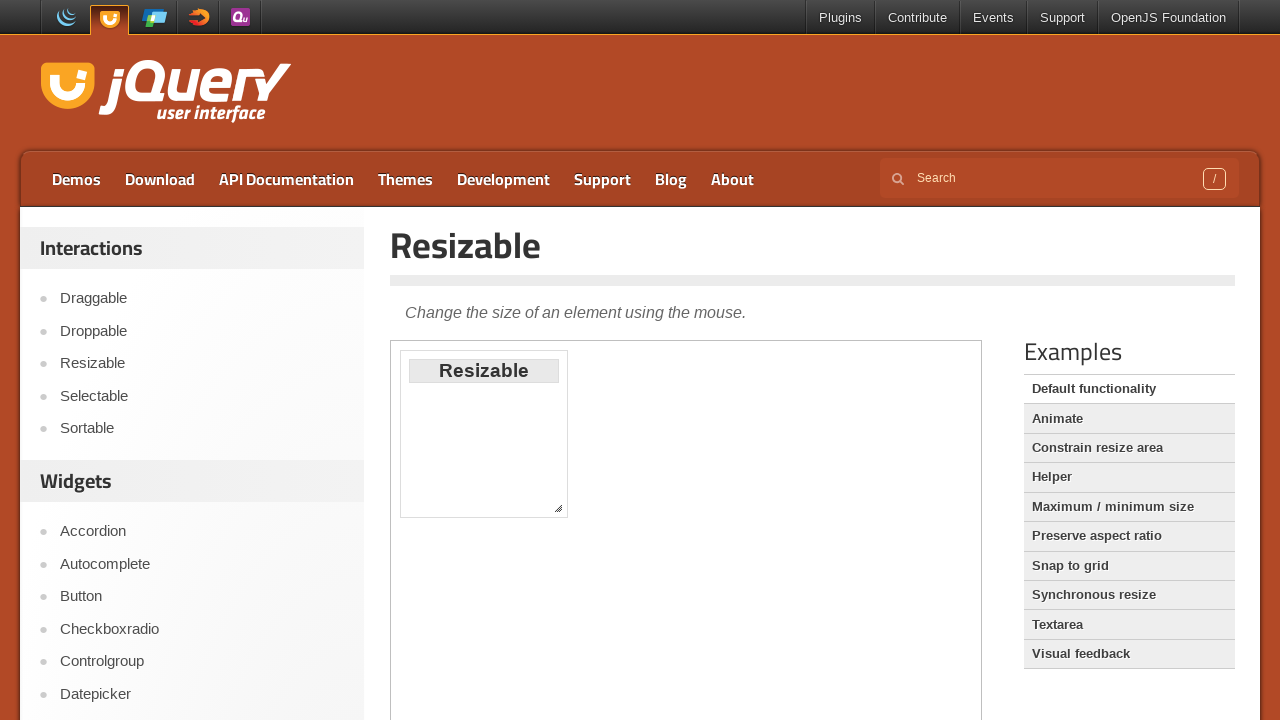

Resize handle is ready
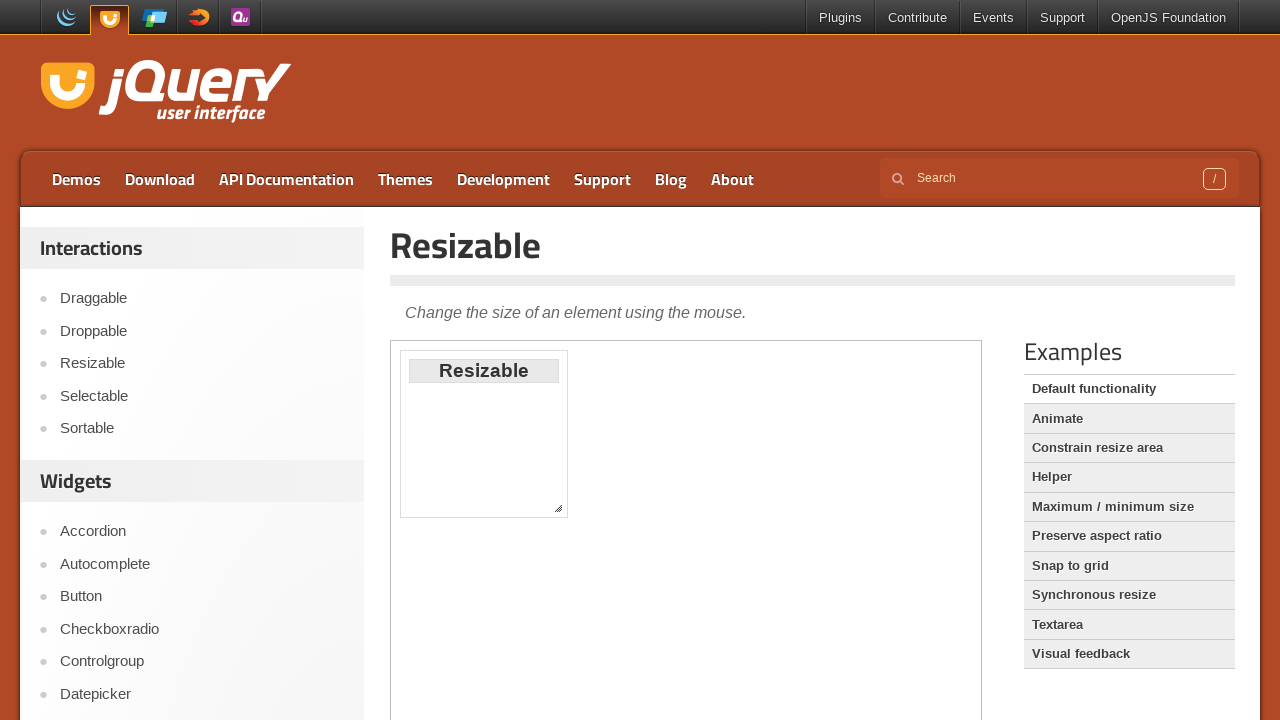

Retrieved resize handle bounding box
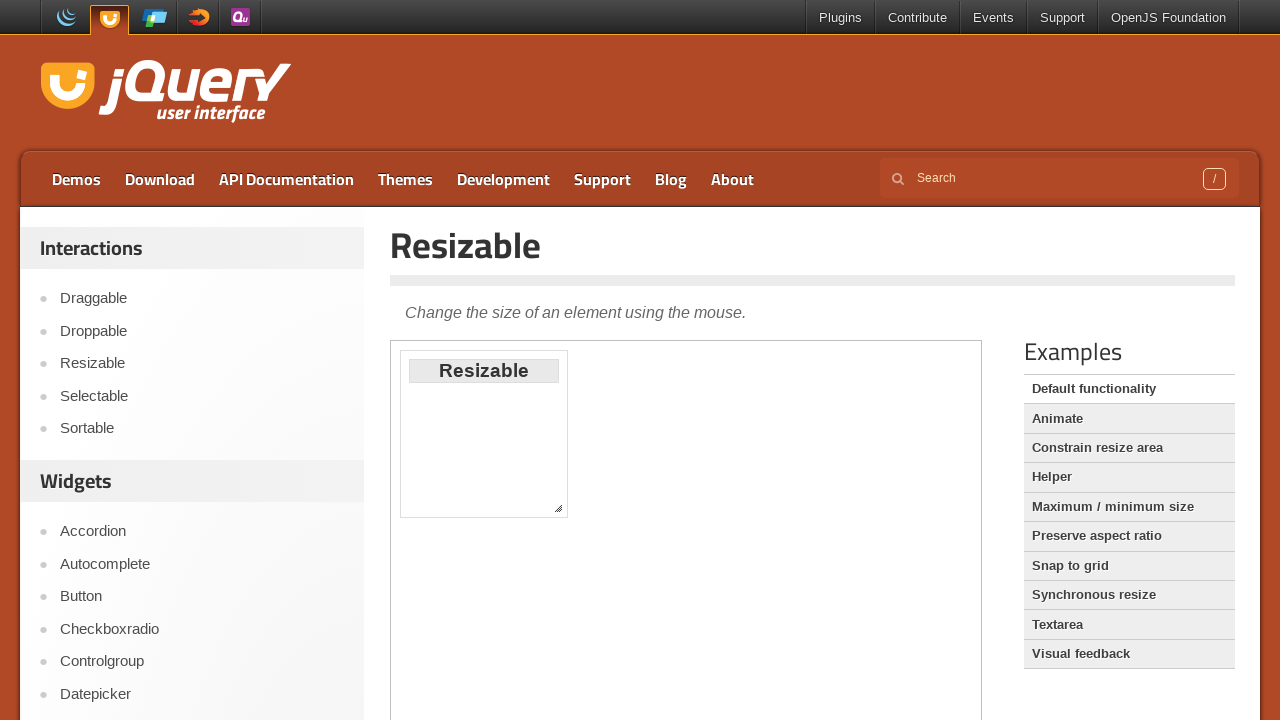

Moved mouse to center of resize handle at (558, 508)
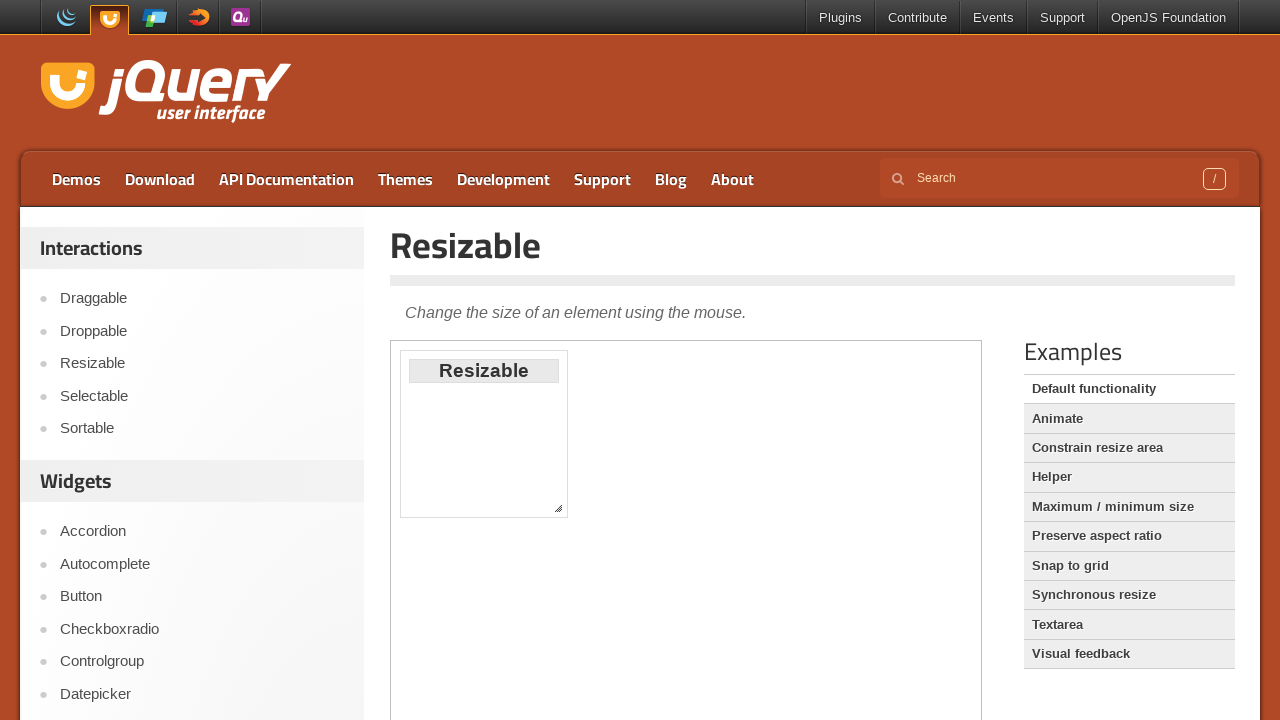

Pressed mouse button down on resize handle at (558, 508)
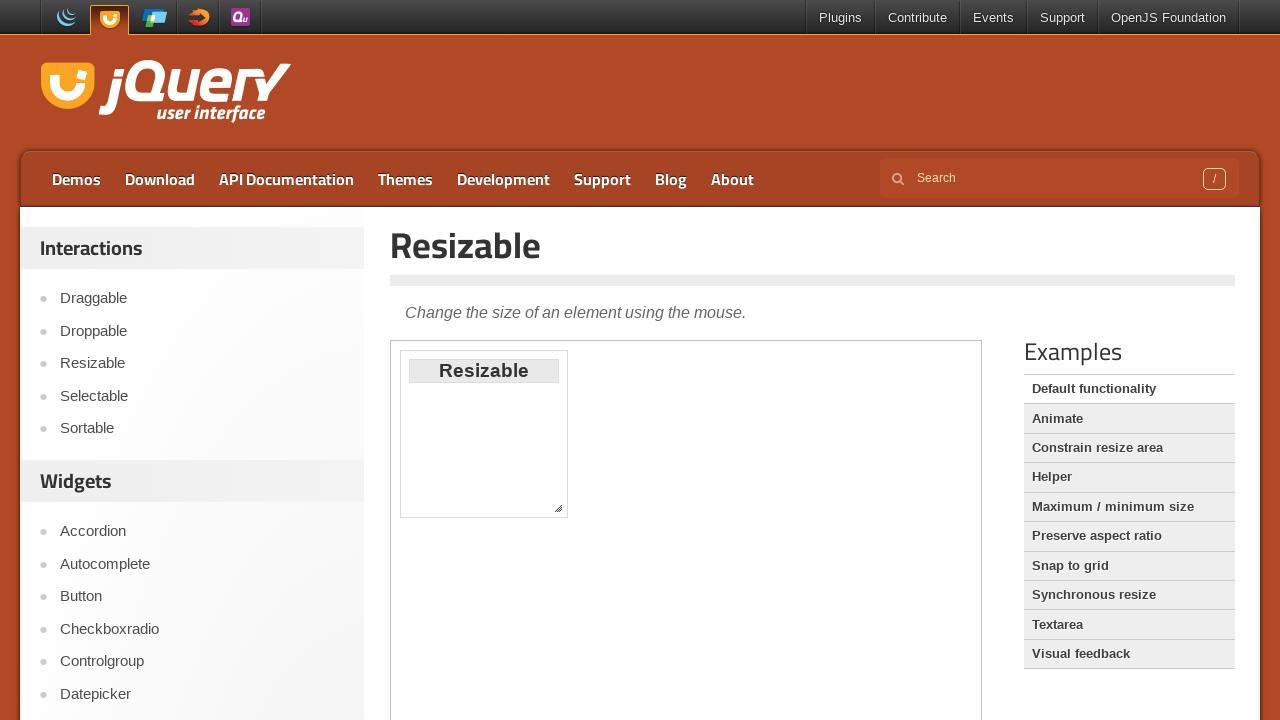

Dragged resize handle 100px right and 100px down at (650, 600)
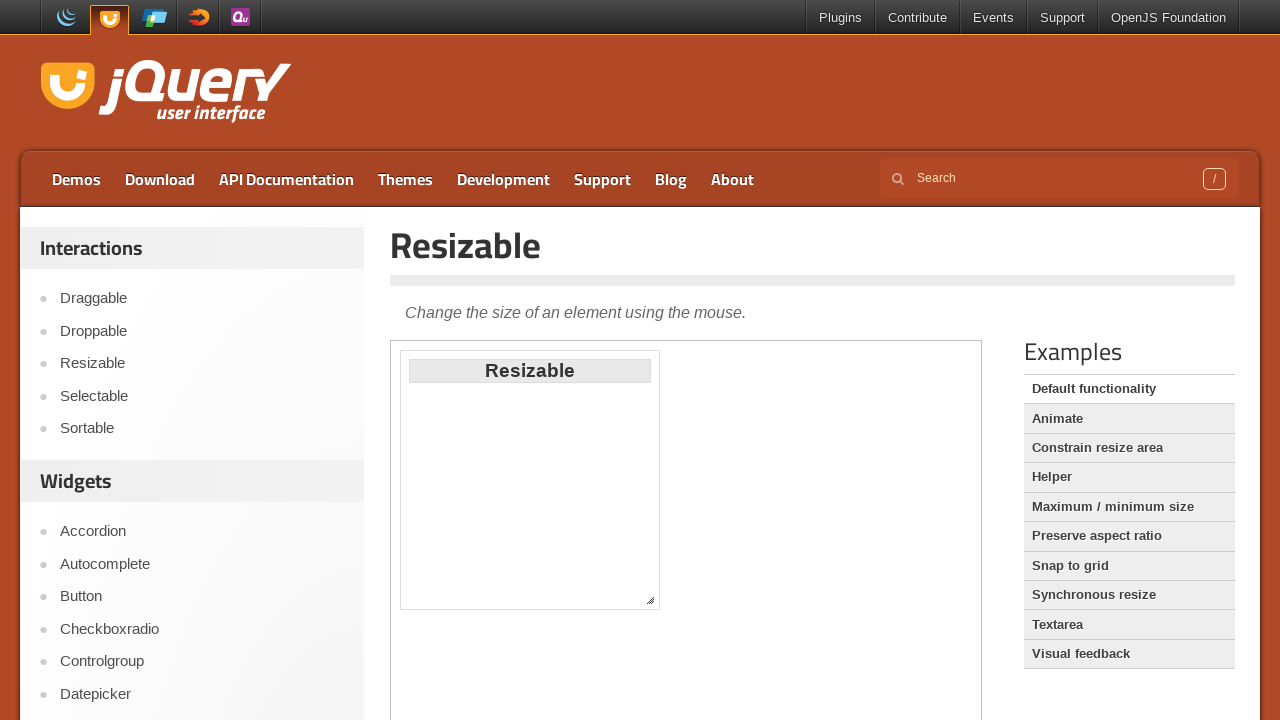

Released mouse button to complete resize at (650, 600)
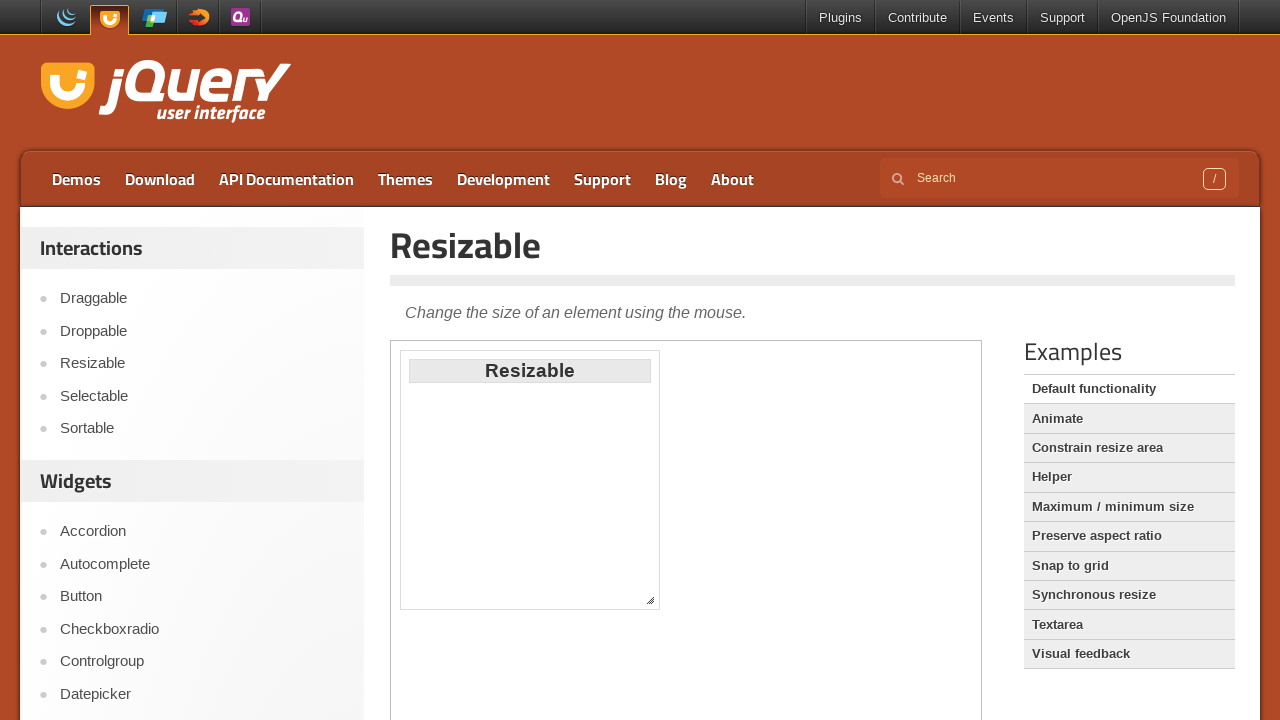

Verified resizable element is still visible after resize
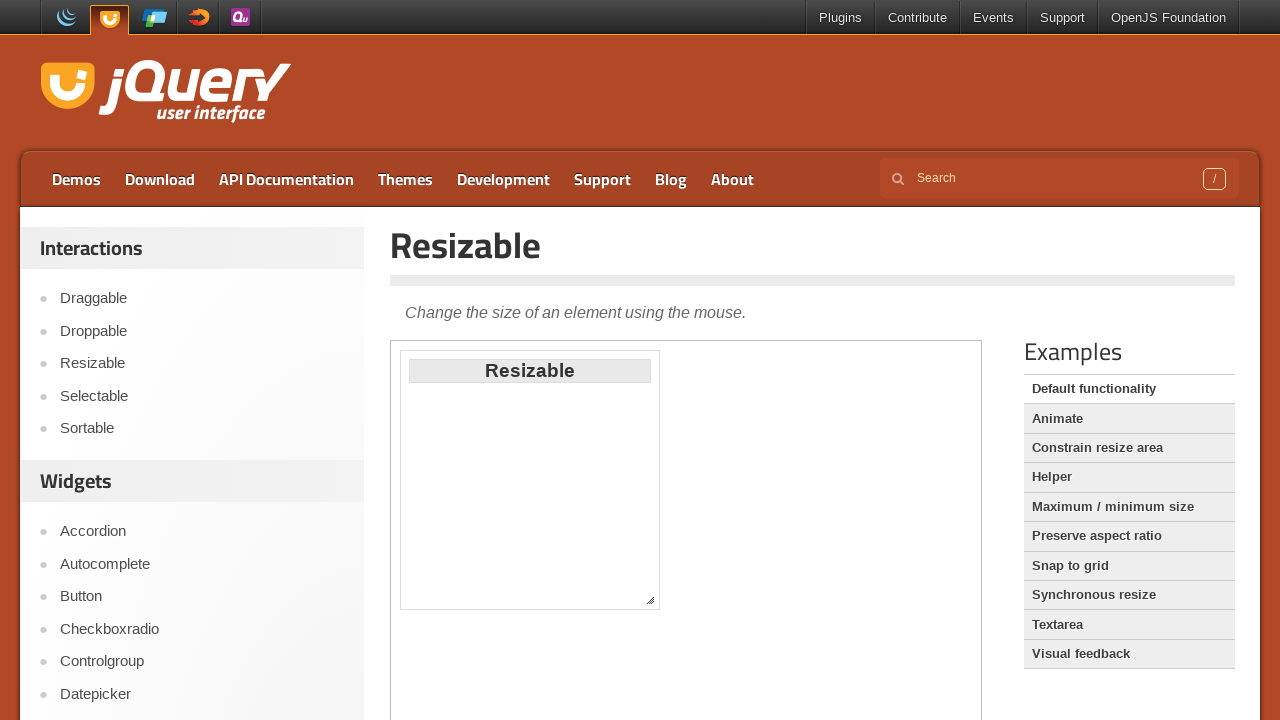

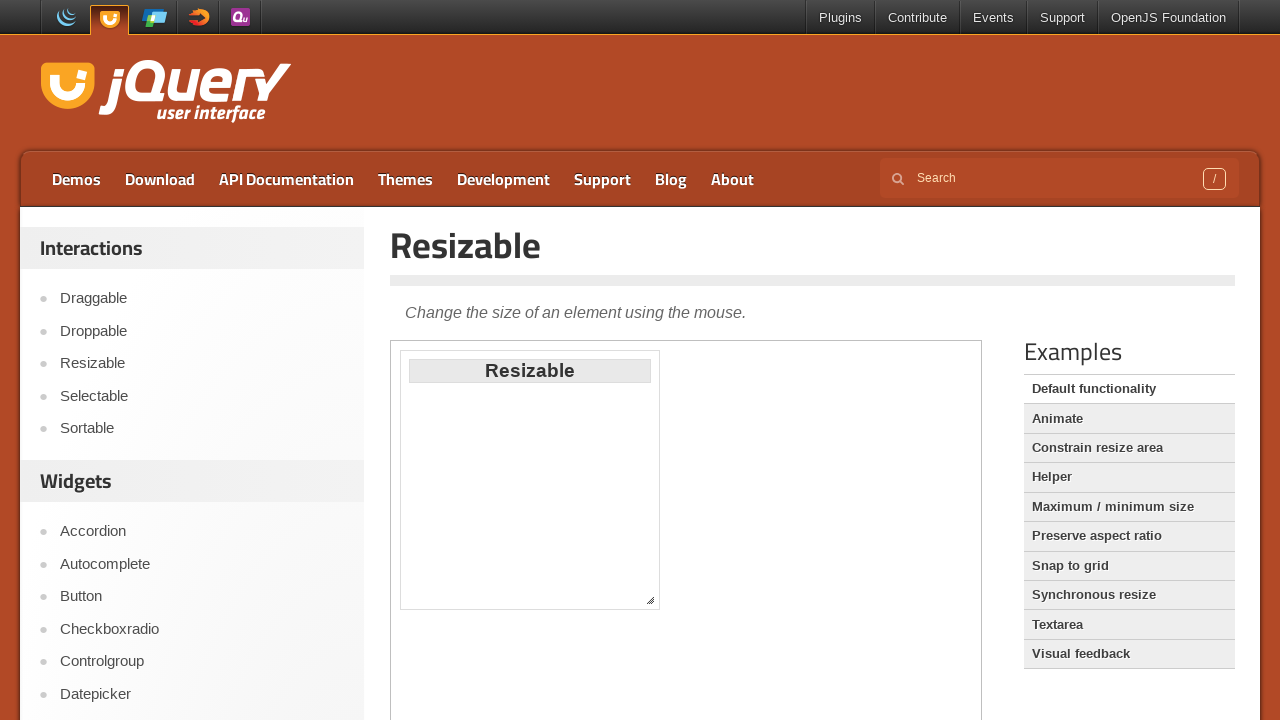